Navigates to YouTube homepage and waits, verifying the page loads successfully

Starting URL: https://www.youtube.com

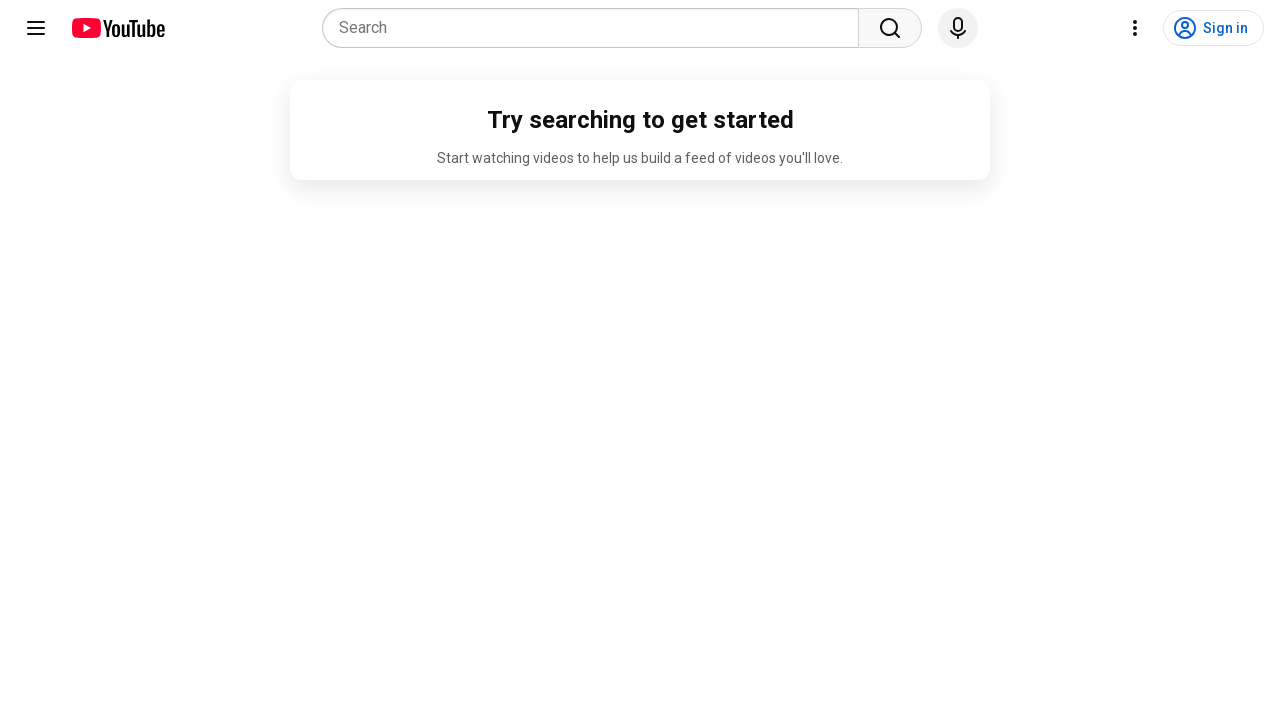

Navigated to YouTube homepage
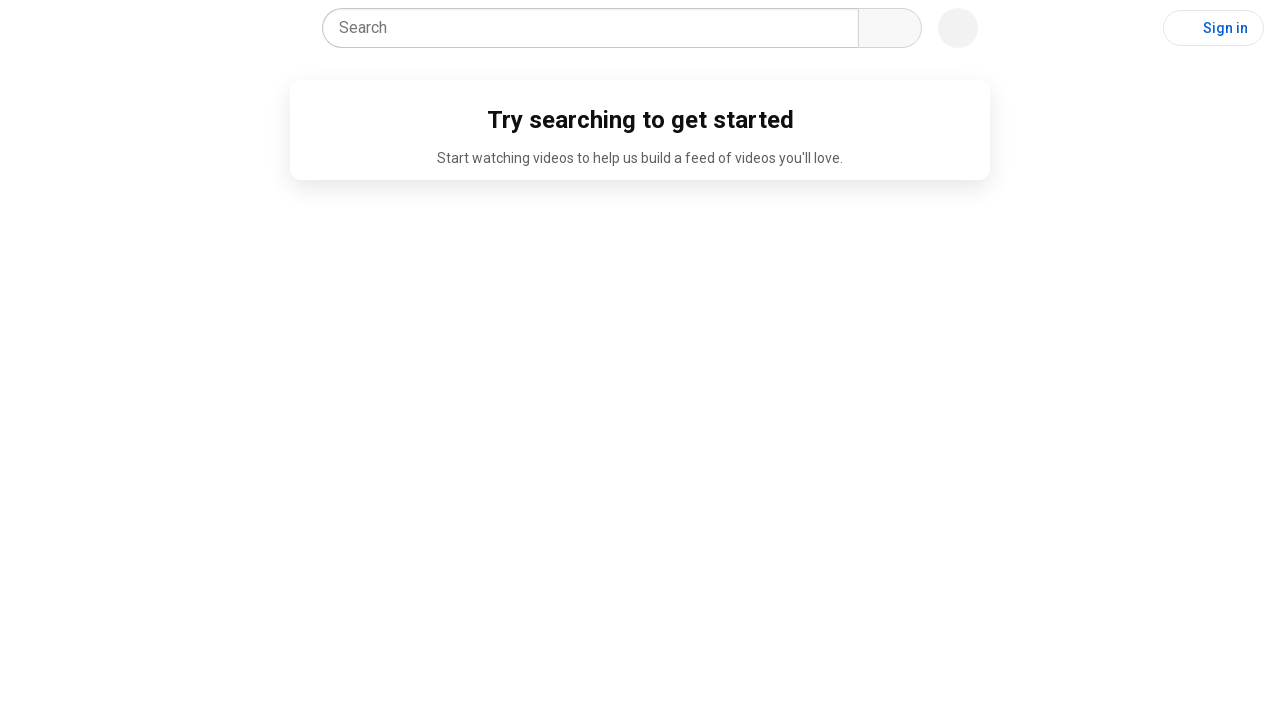

YouTube homepage loaded successfully - ytd-app element found
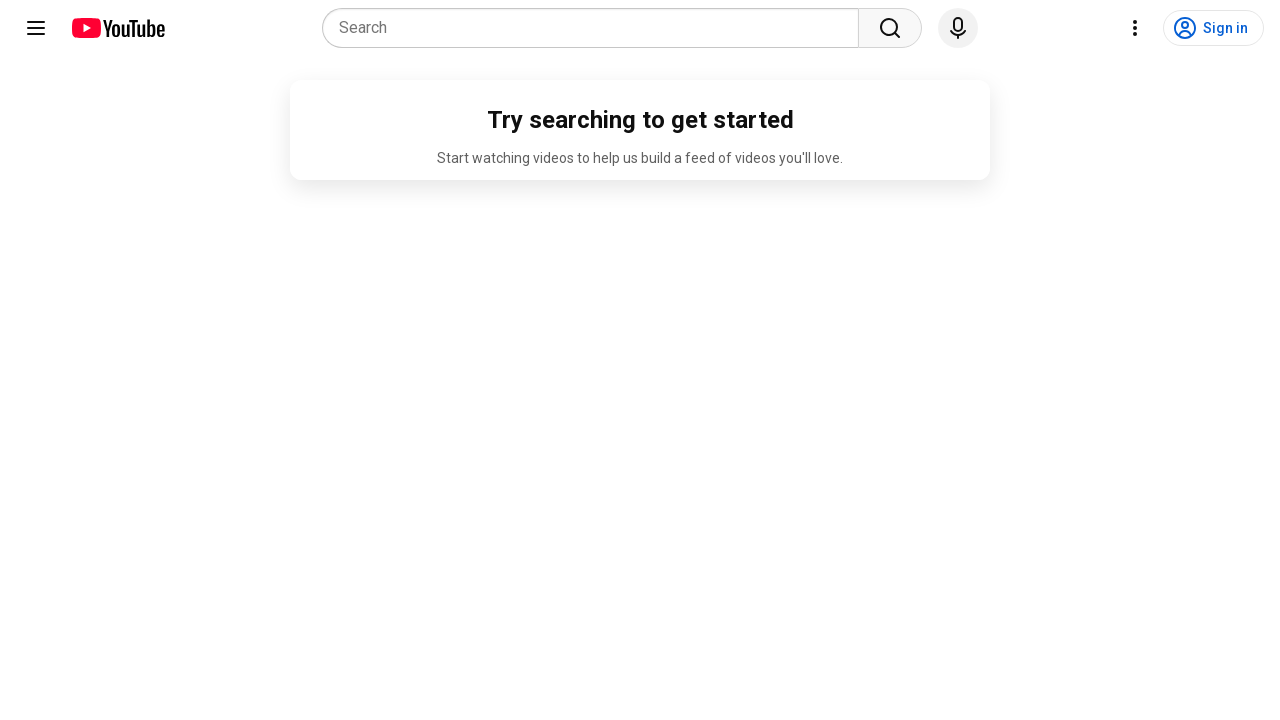

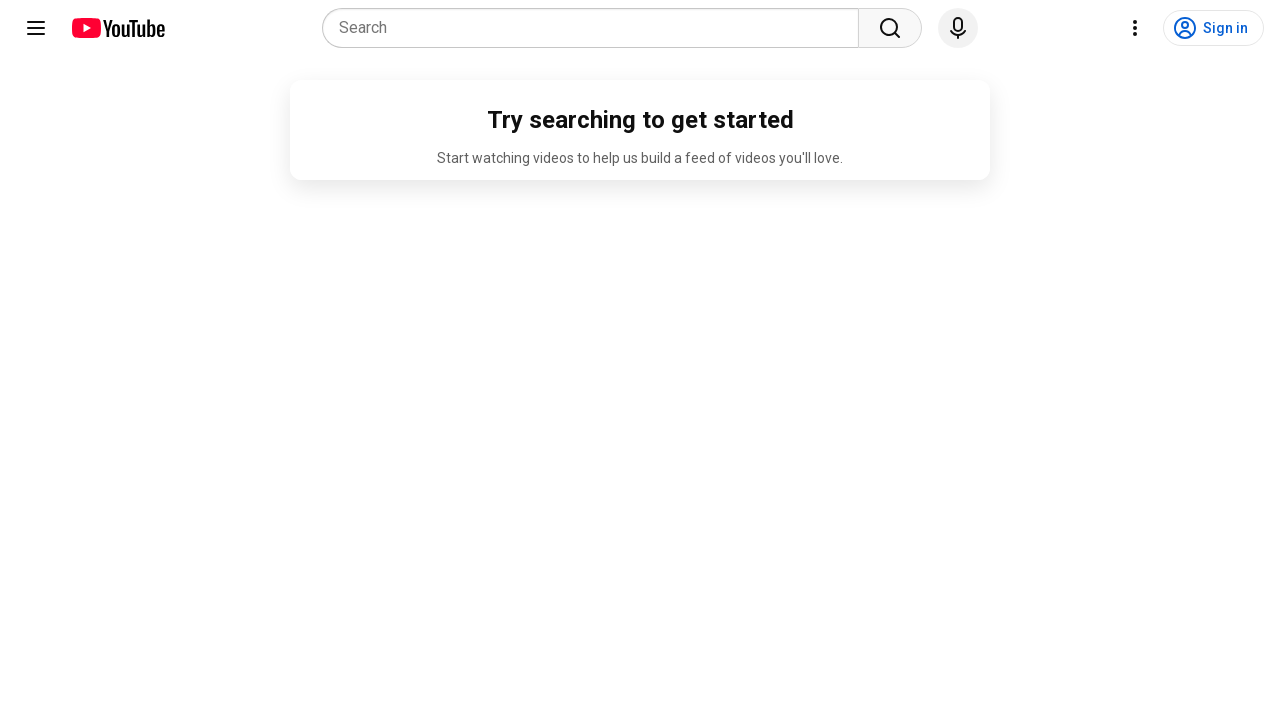